Tests clicking a button that has a dynamically generated ID, demonstrating handling of dynamic element identification

Starting URL: http://uitestingplayground.com/dynamicid

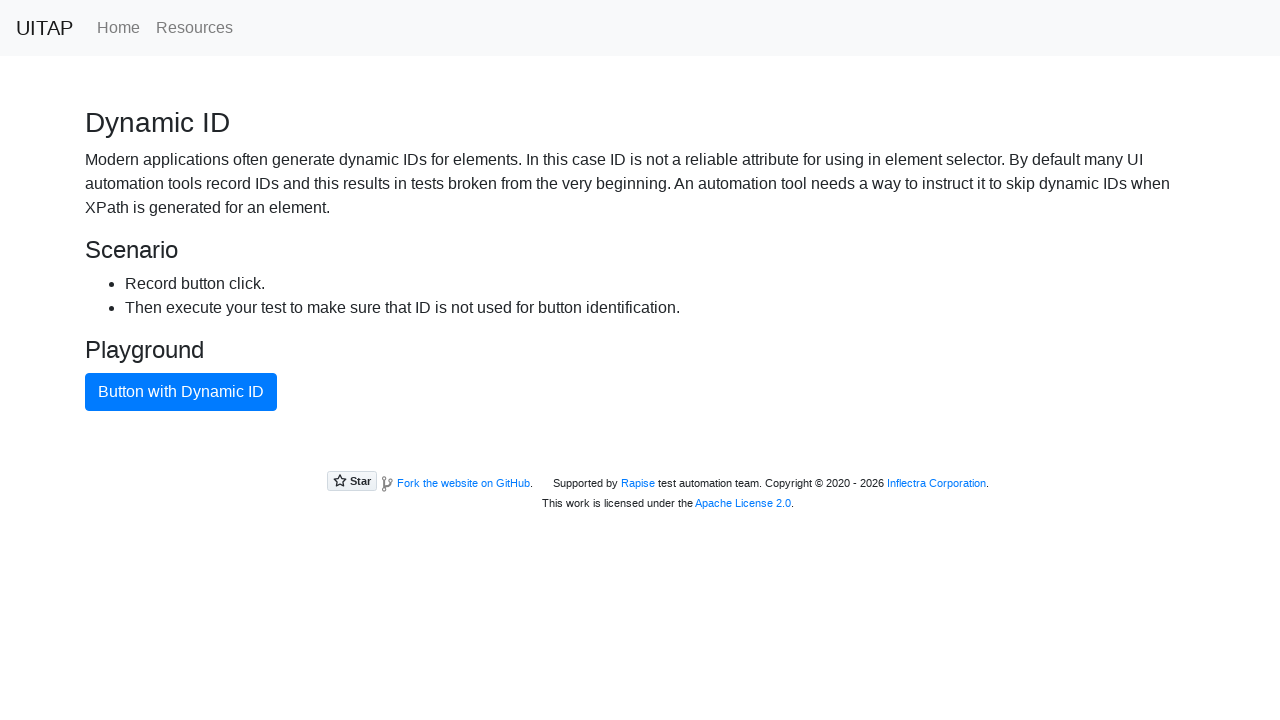

Clicked button with dynamic ID using text content at (181, 392) on xpath=//button[text()='Button with Dynamic ID']
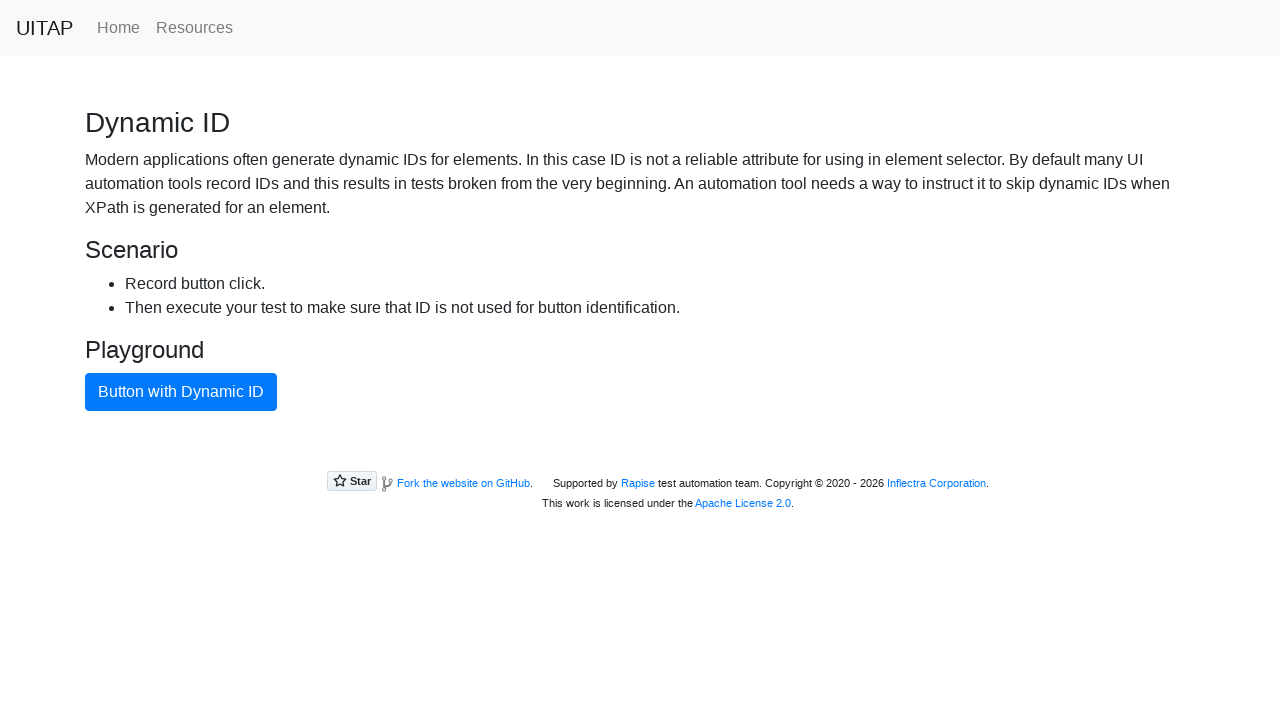

Waited 1 second for any potential action to complete
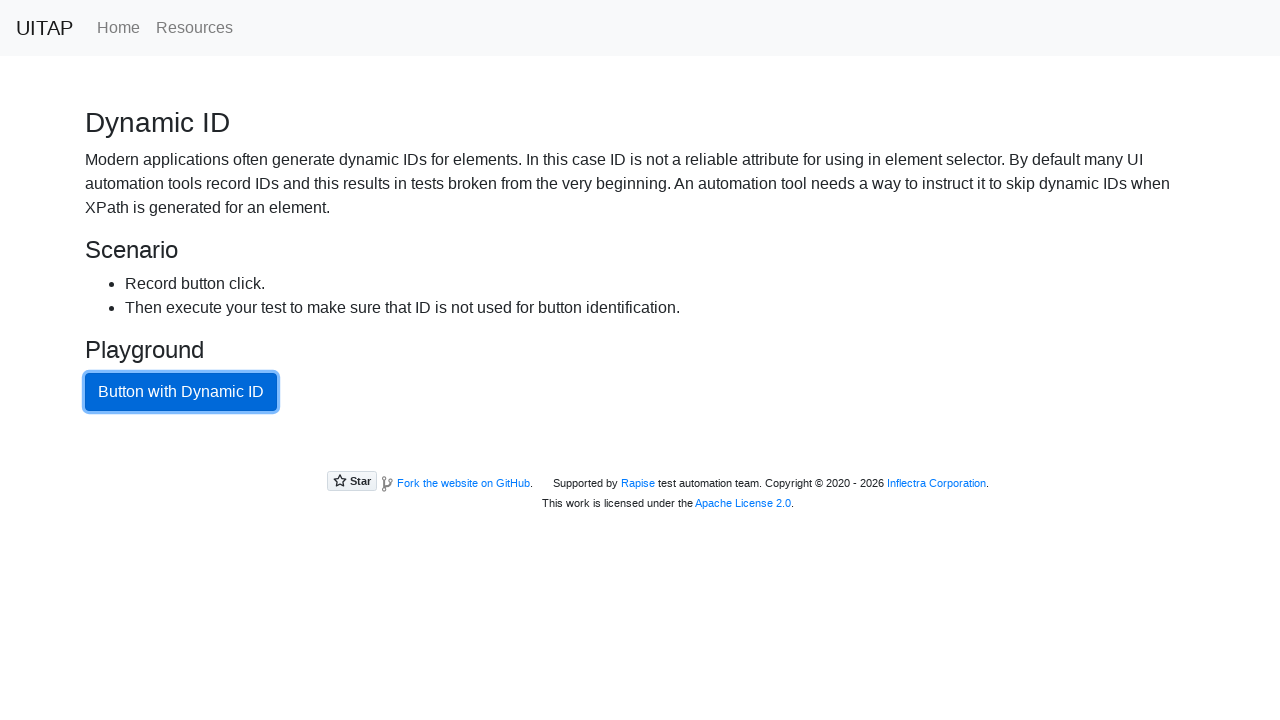

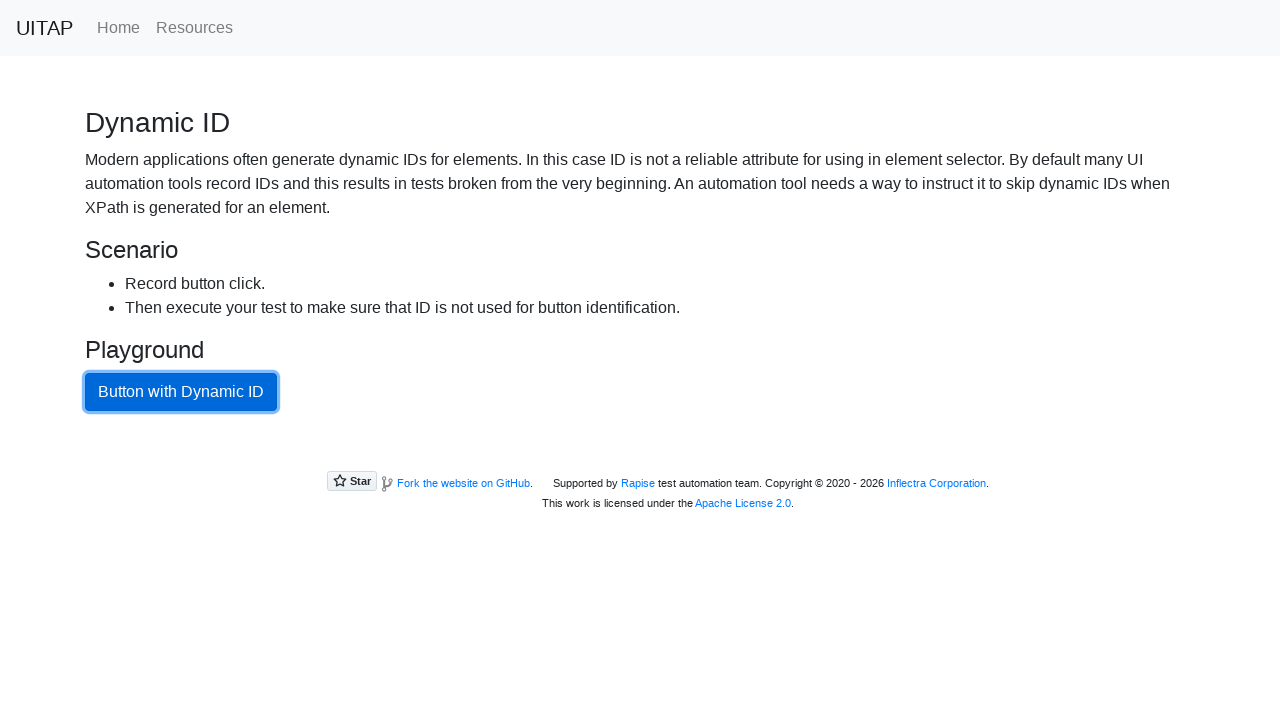